Tests page load verification on a demo e-commerce site by checking that the page title, URL, and navigation bar are correctly displayed

Starting URL: https://www.demoblaze.com/index.html

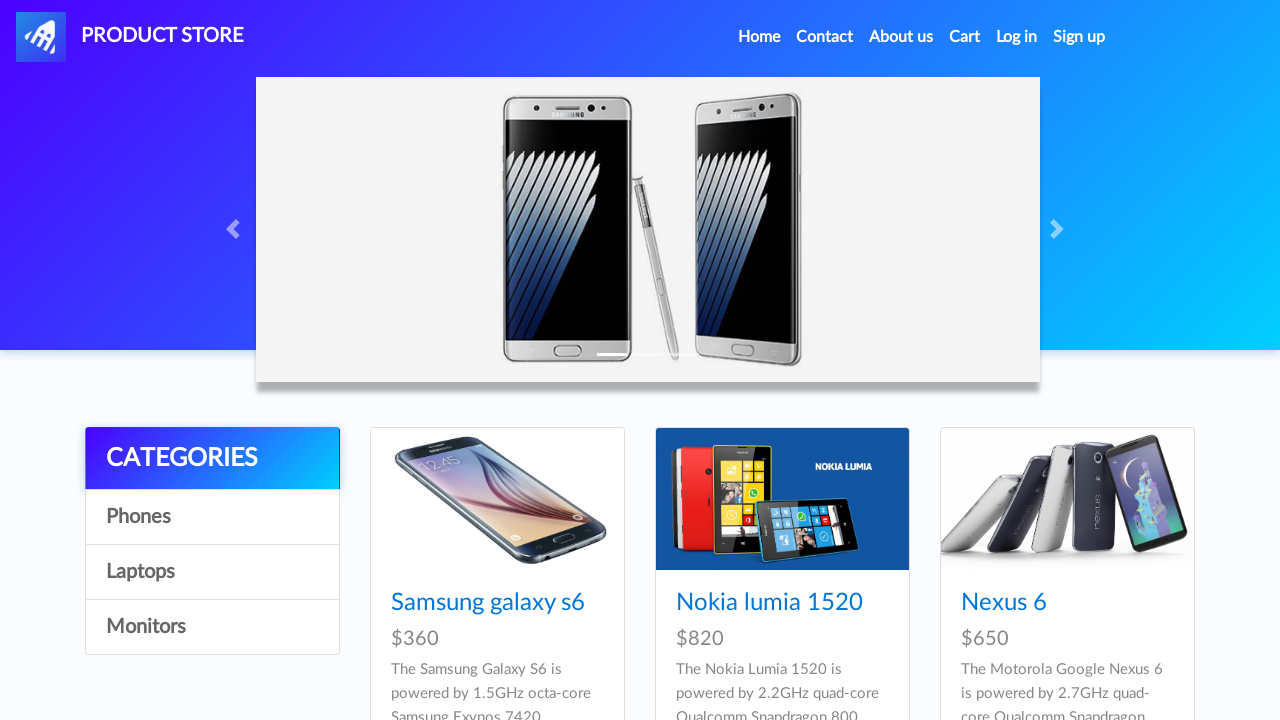

Navbar element loaded and became visible
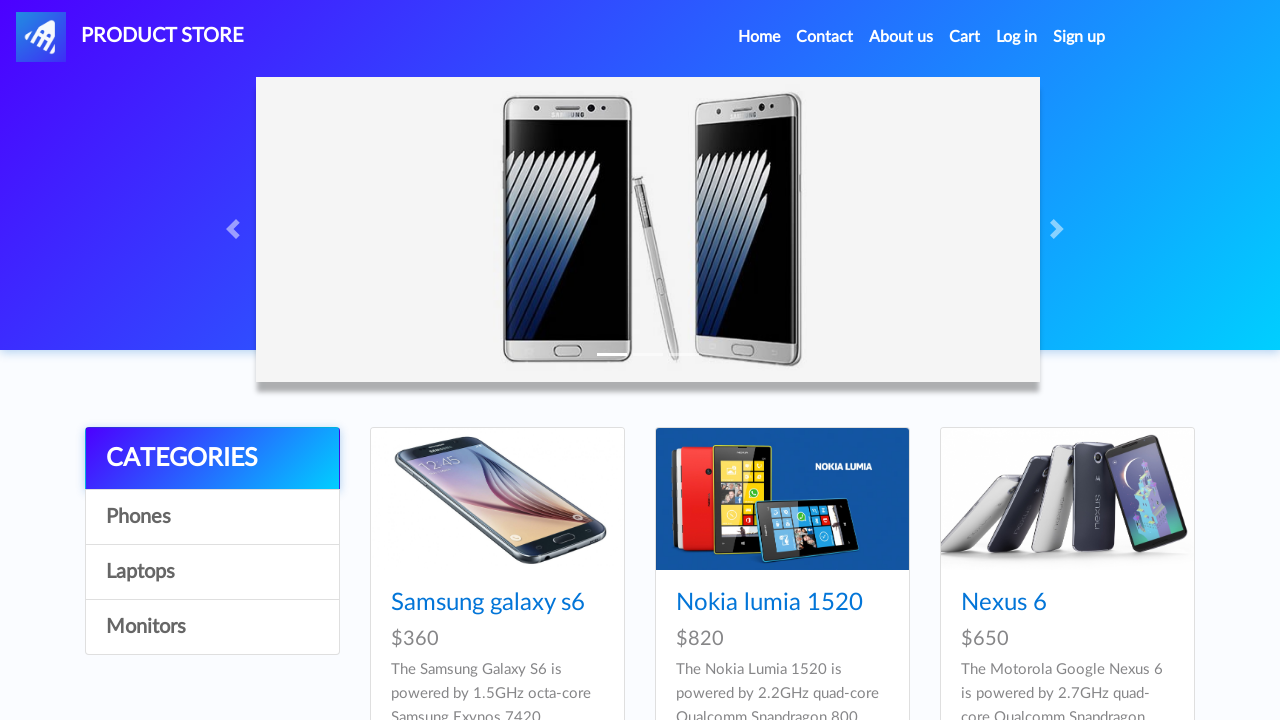

Soft assertion: Page title contains 'STORE'
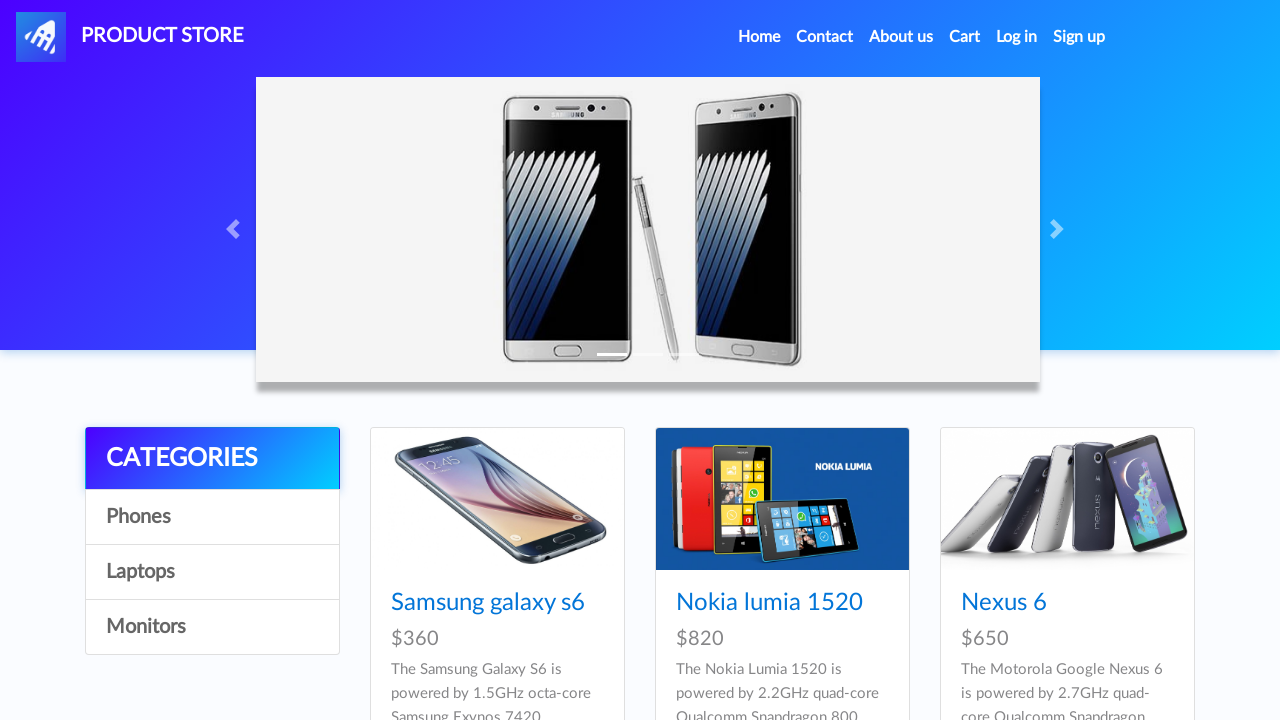

Soft assertion: URL contains 'demoblaze.com'
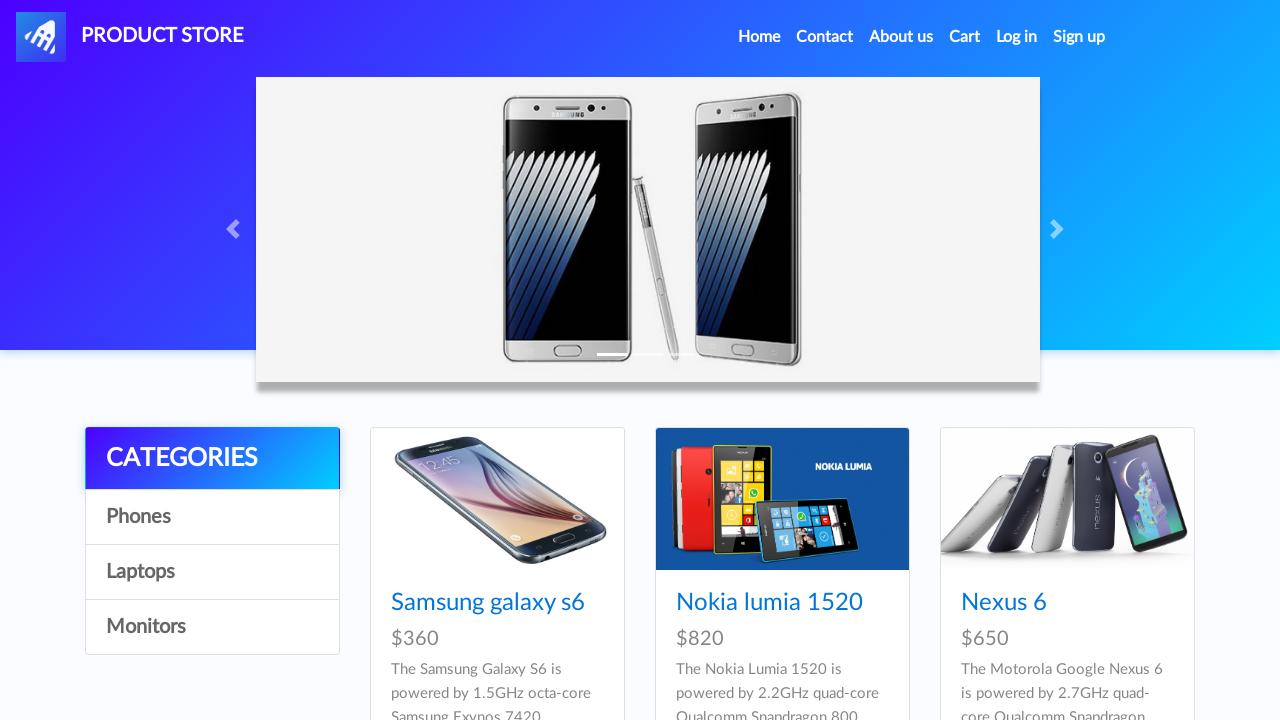

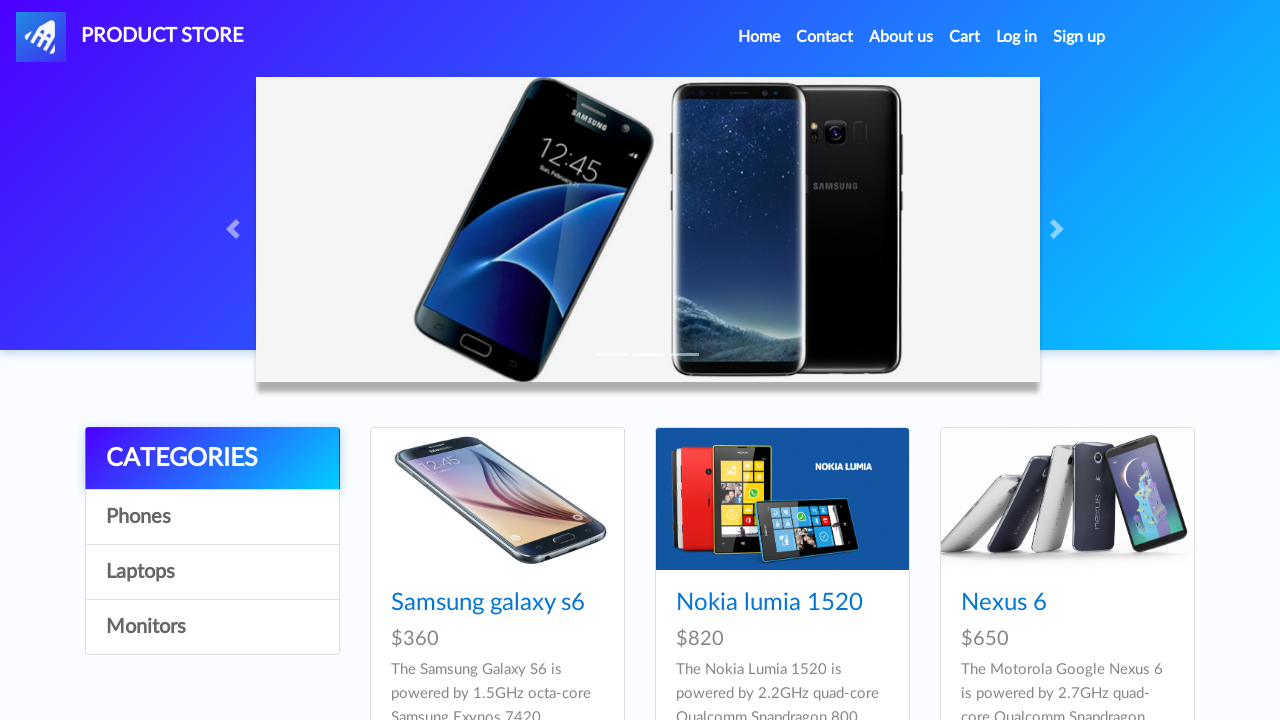